Tests typing multiple characters into a text field and then using backspace key multiple times in a loop to delete them one by one

Starting URL: https://the-internet.herokuapp.com/login

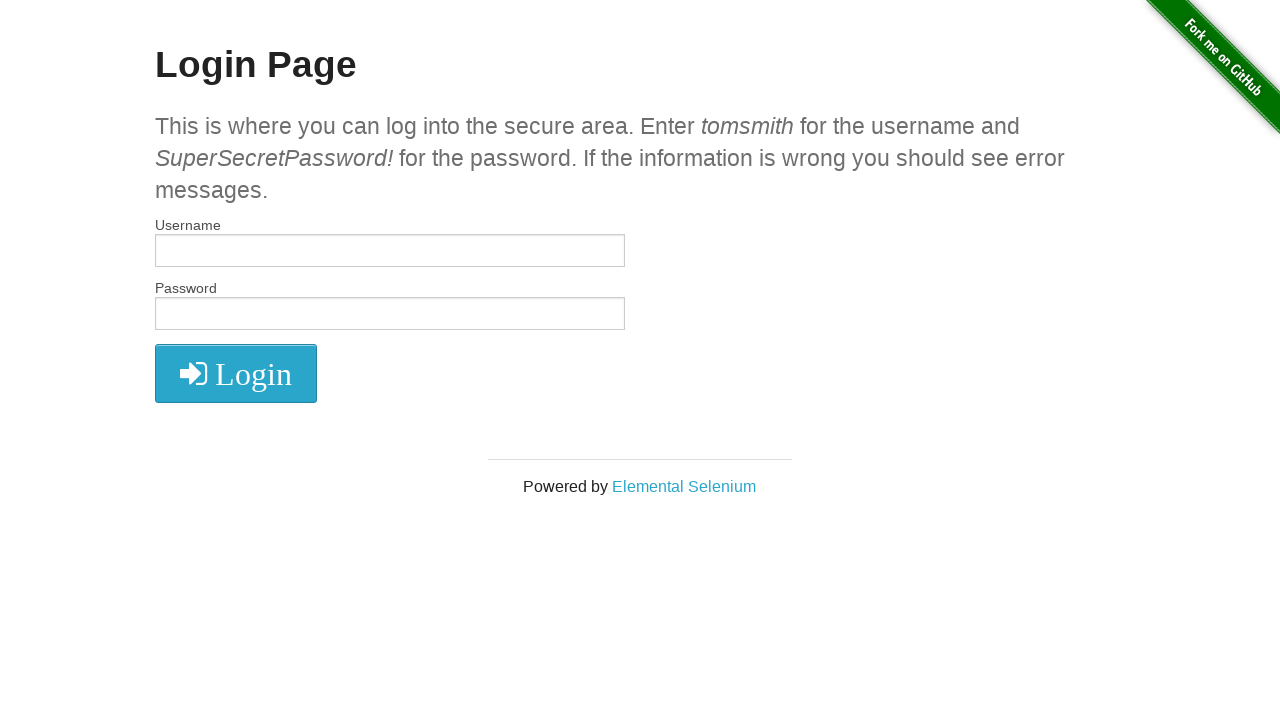

Typed 'abcdef' into username field on #username
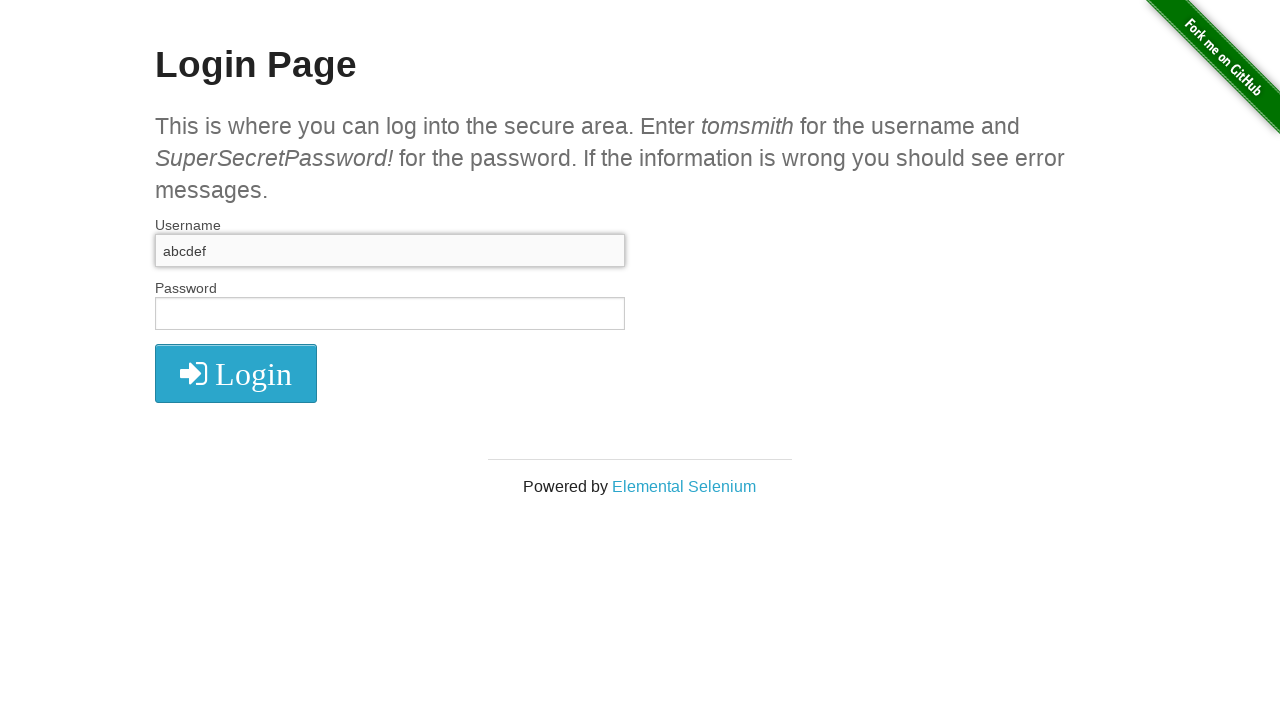

Pressed Backspace to delete a character
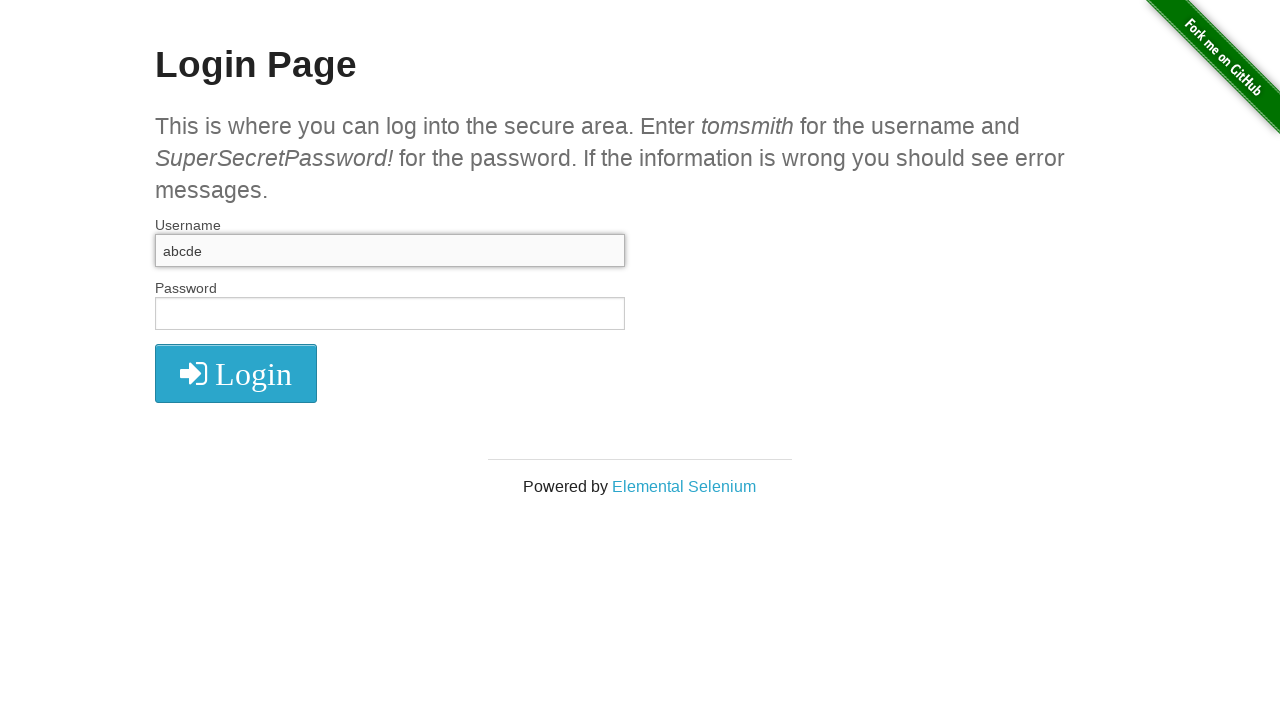

Pressed Backspace to delete a character
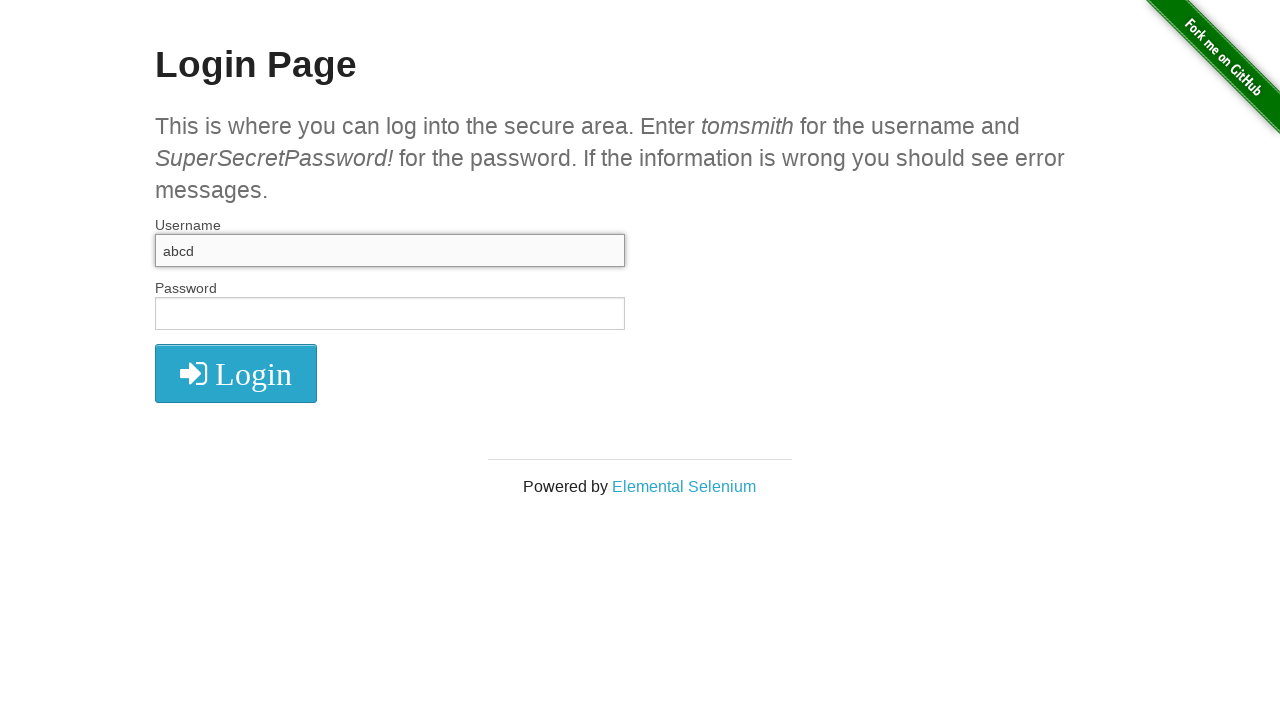

Pressed Backspace to delete a character
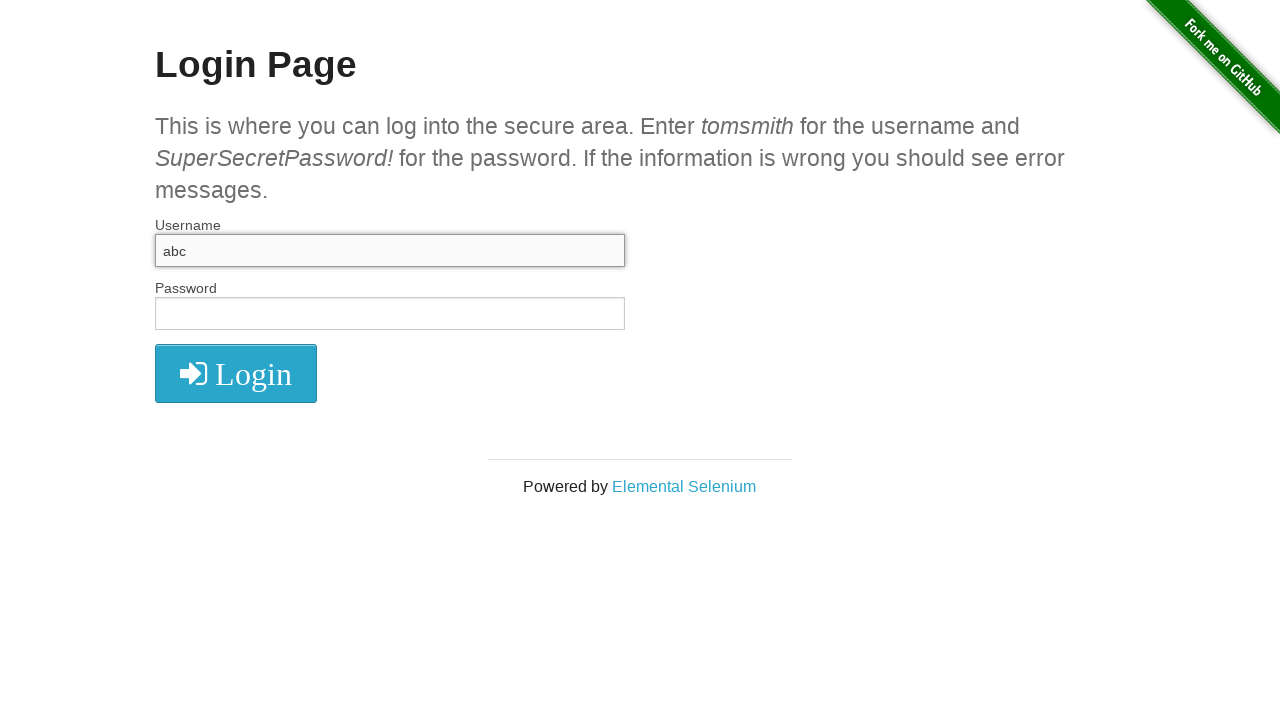

Pressed Backspace to delete a character
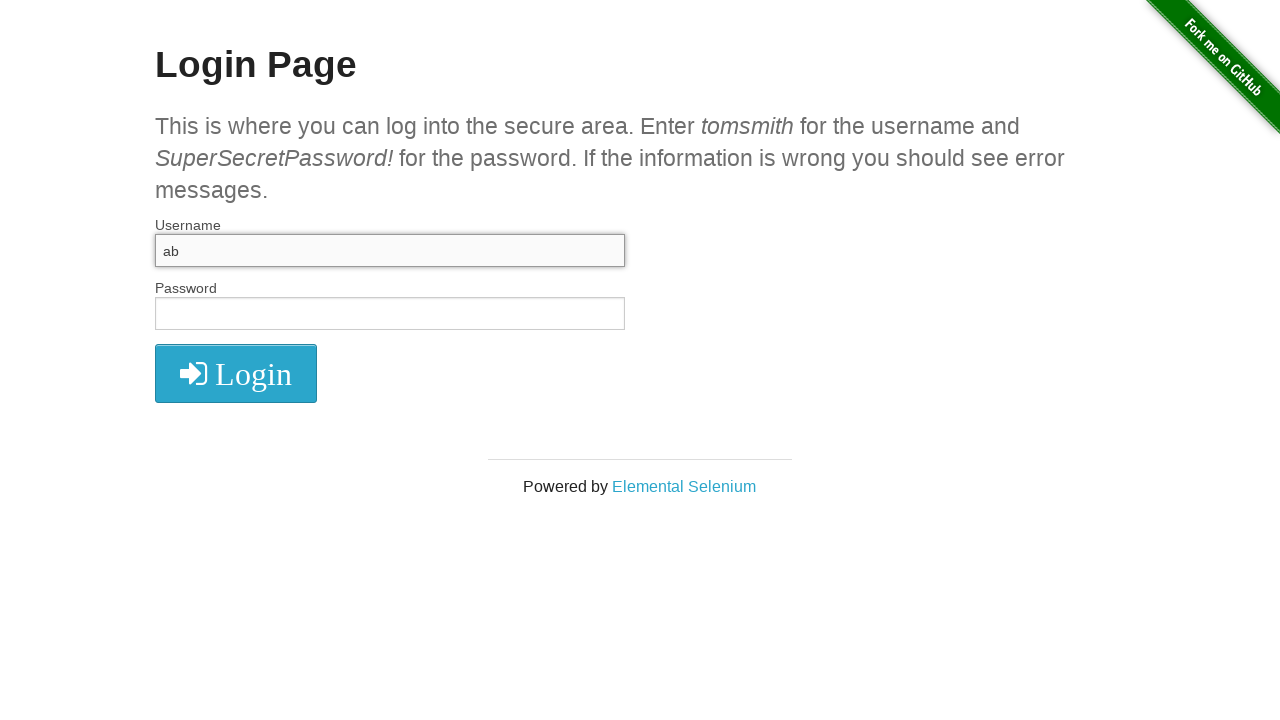

Pressed Backspace to delete a character
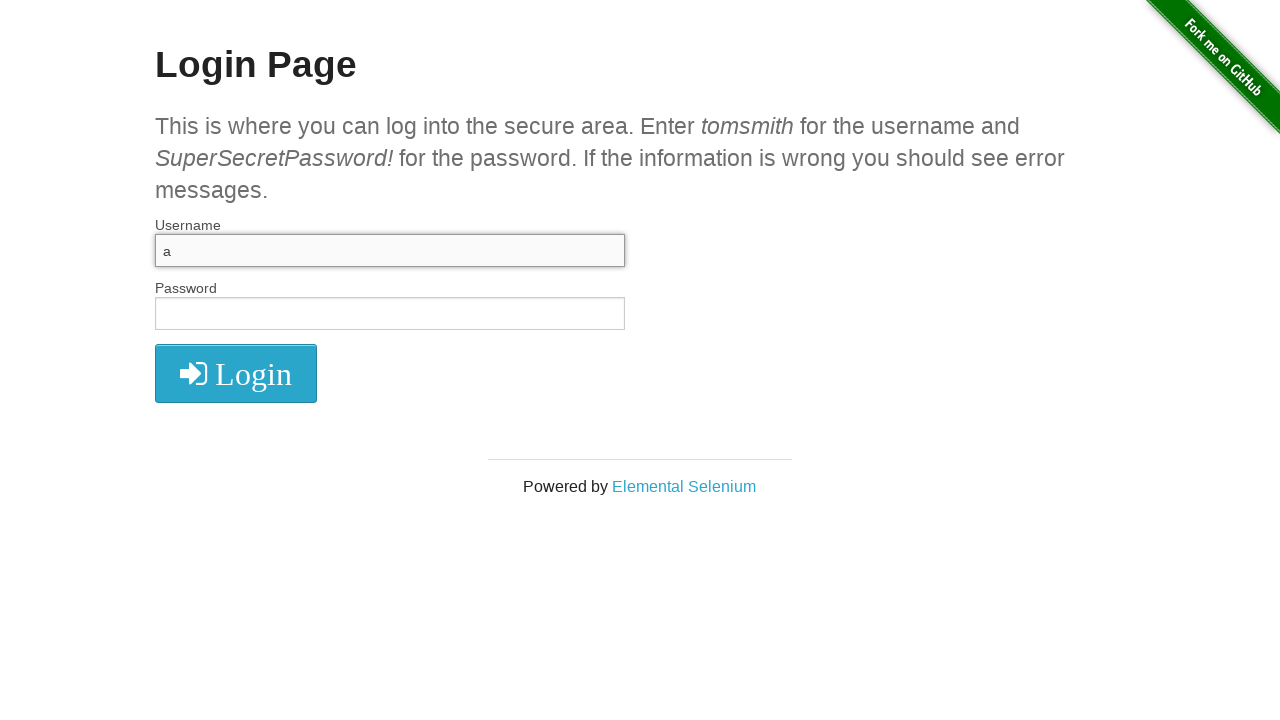

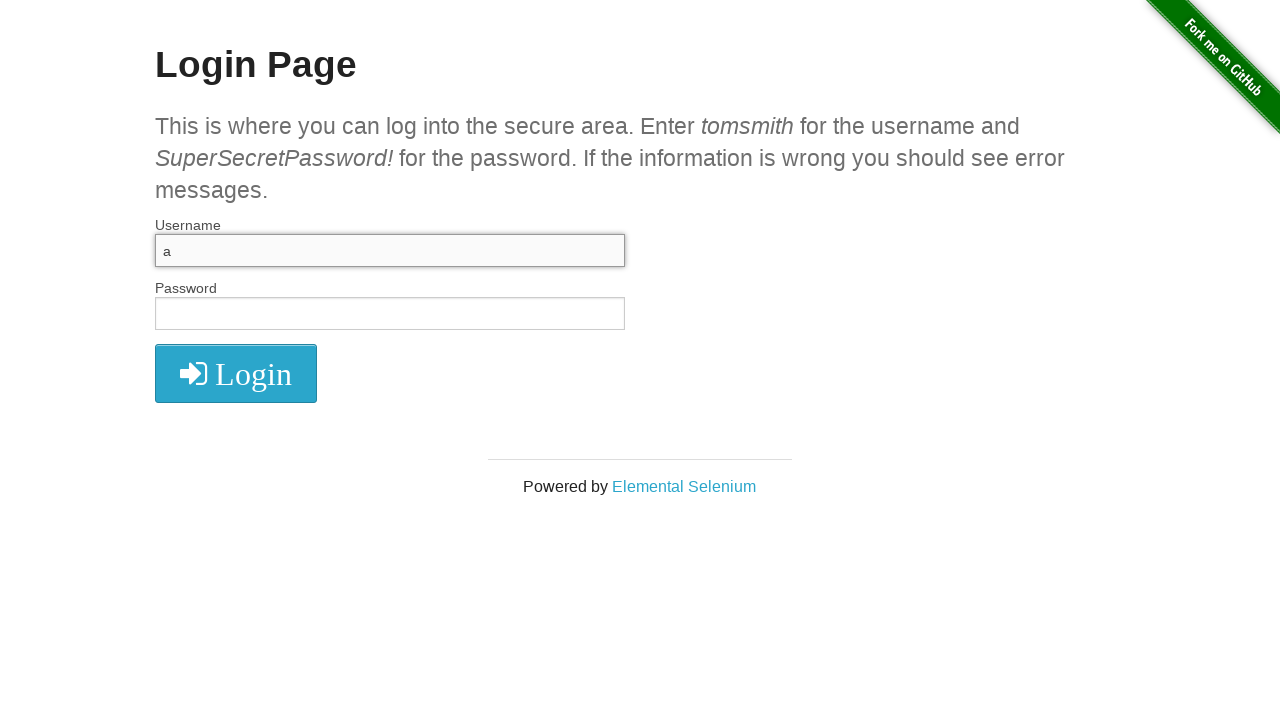